Tests file download functionality by clicking a download link and verifying the download completes successfully

Starting URL: https://the-internet.herokuapp.com/download

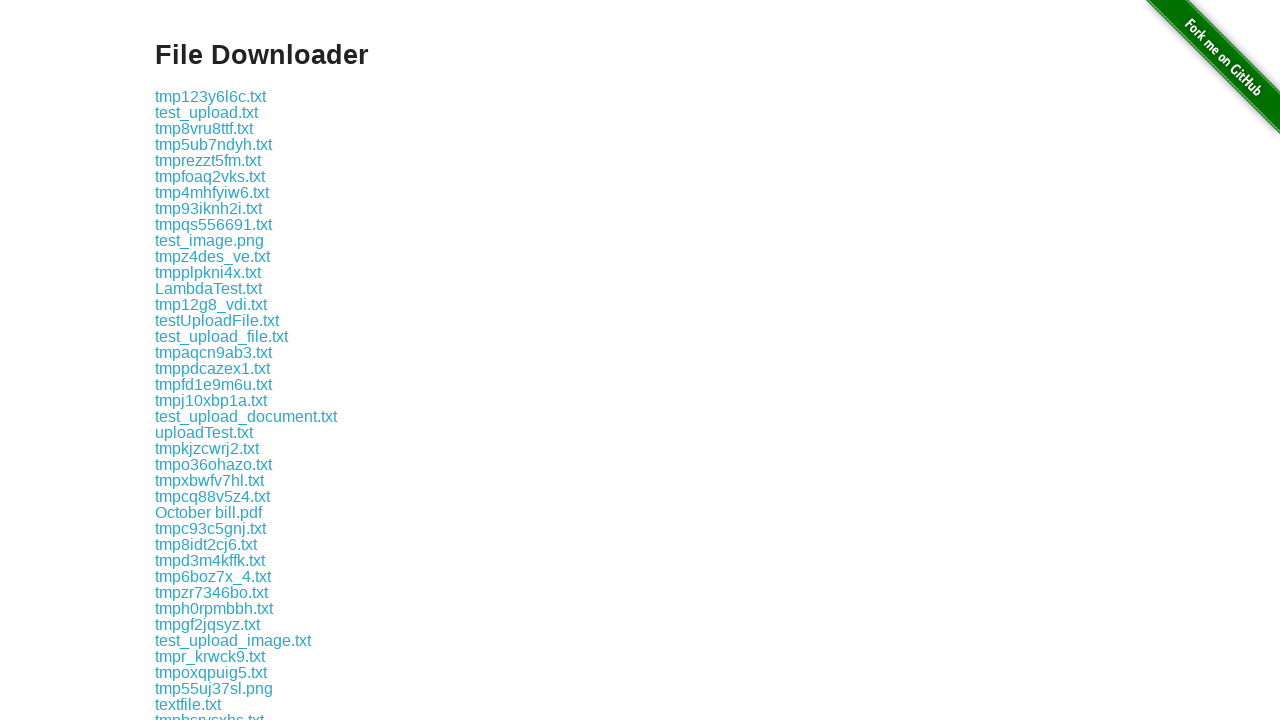

Clicked download link for some-file.txt and initiated file download at (198, 360) on a:text('some-file.txt')
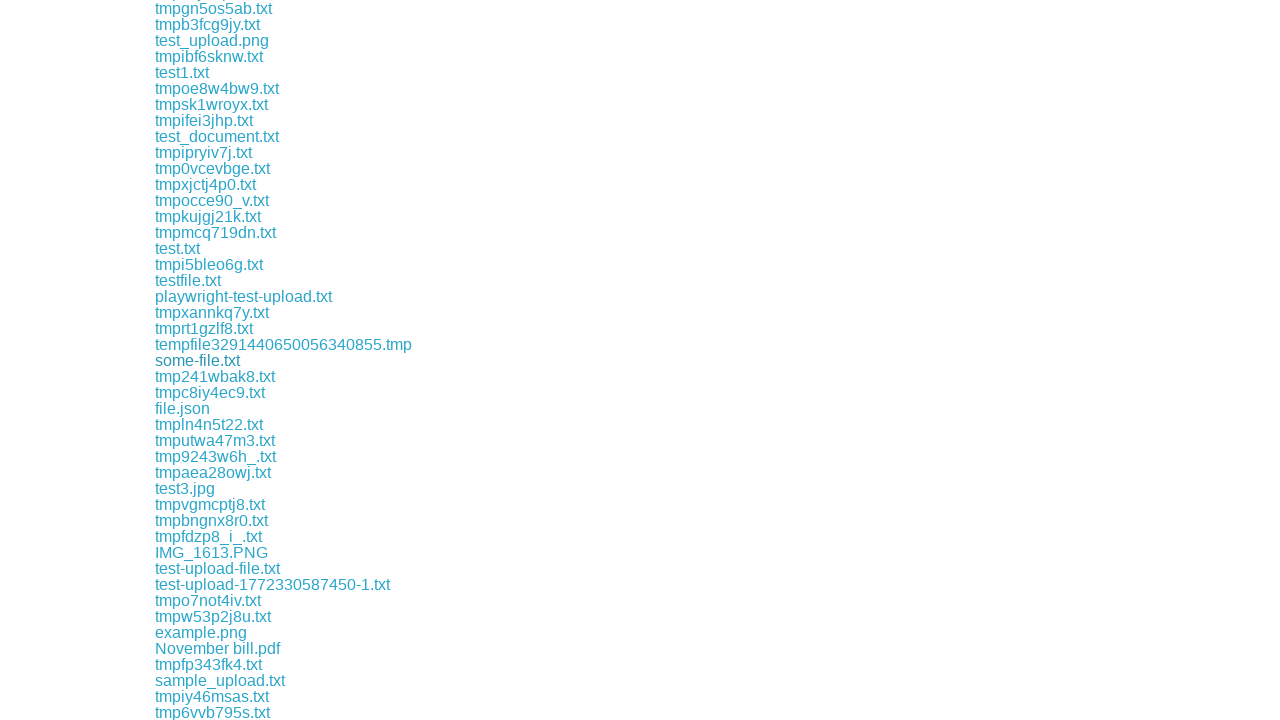

Download completed and file object retrieved
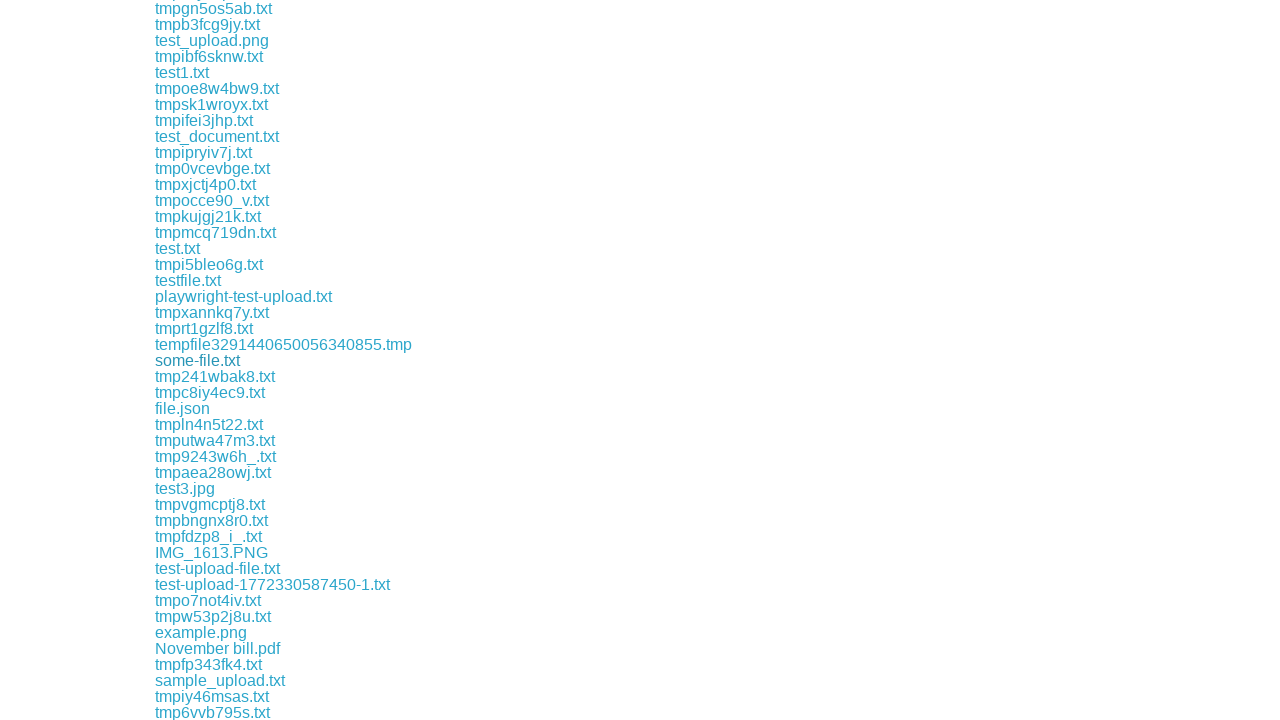

Retrieved downloaded file path
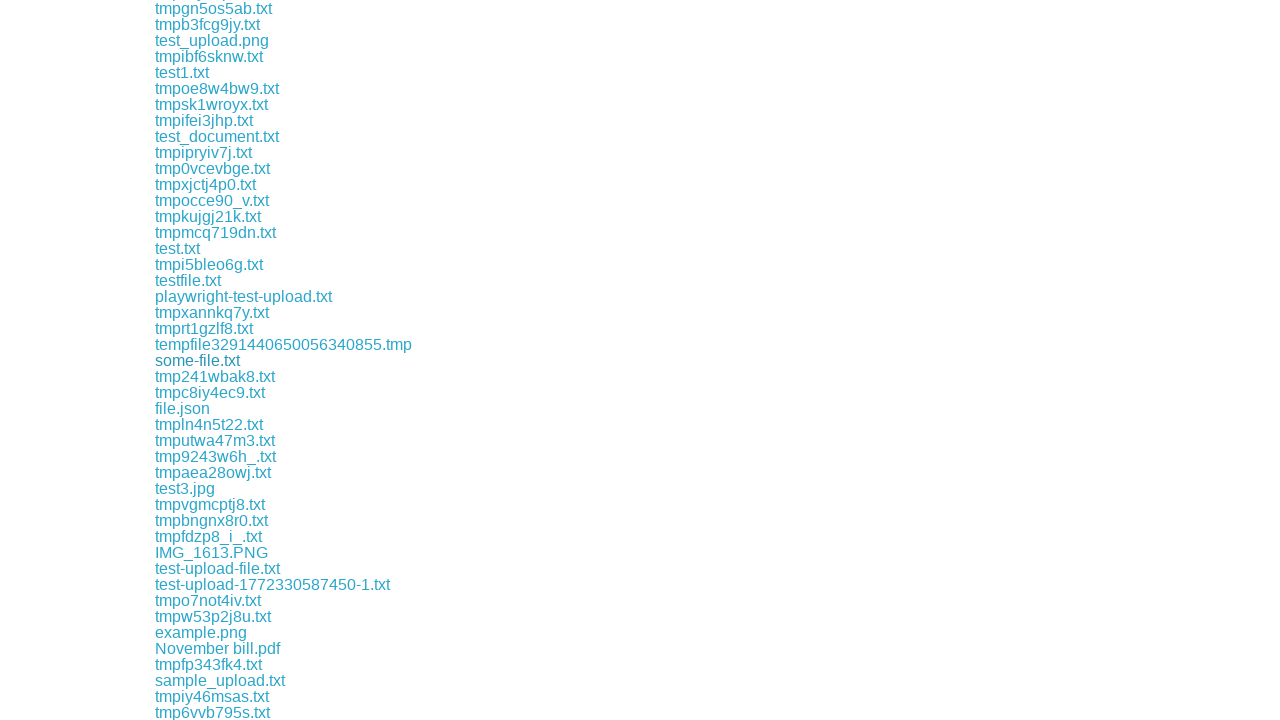

Verified that downloaded file path is not None
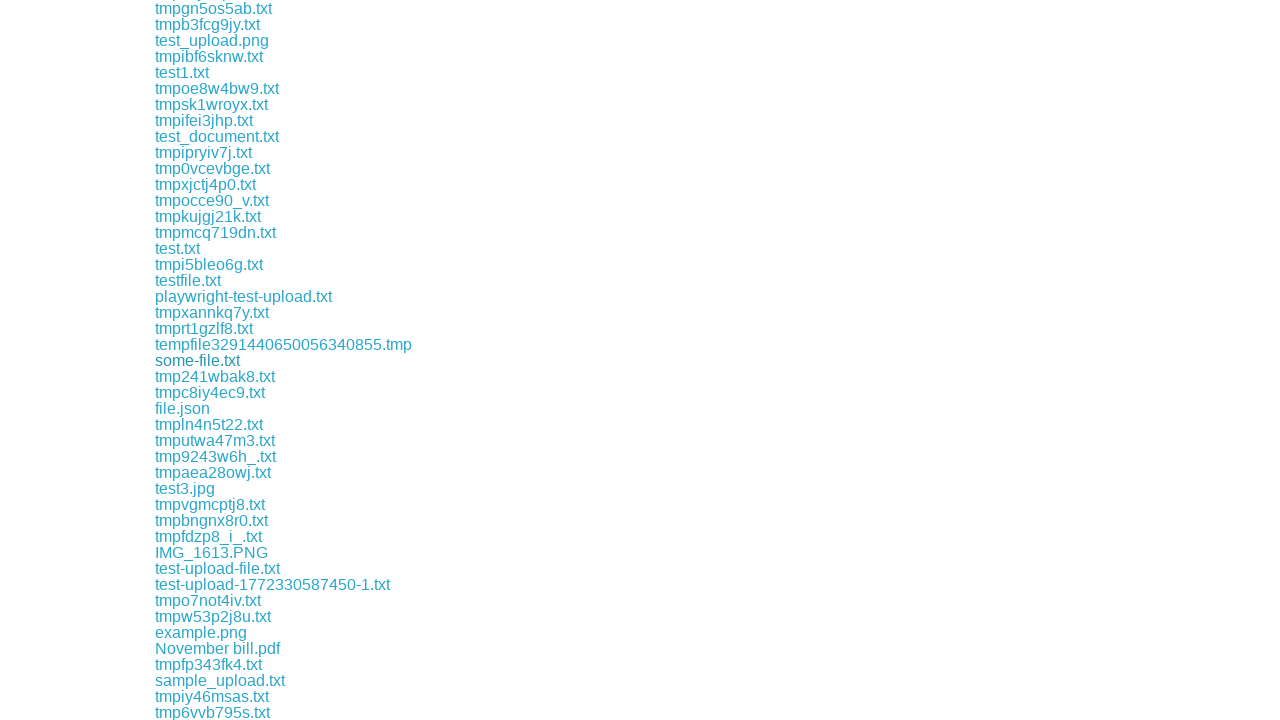

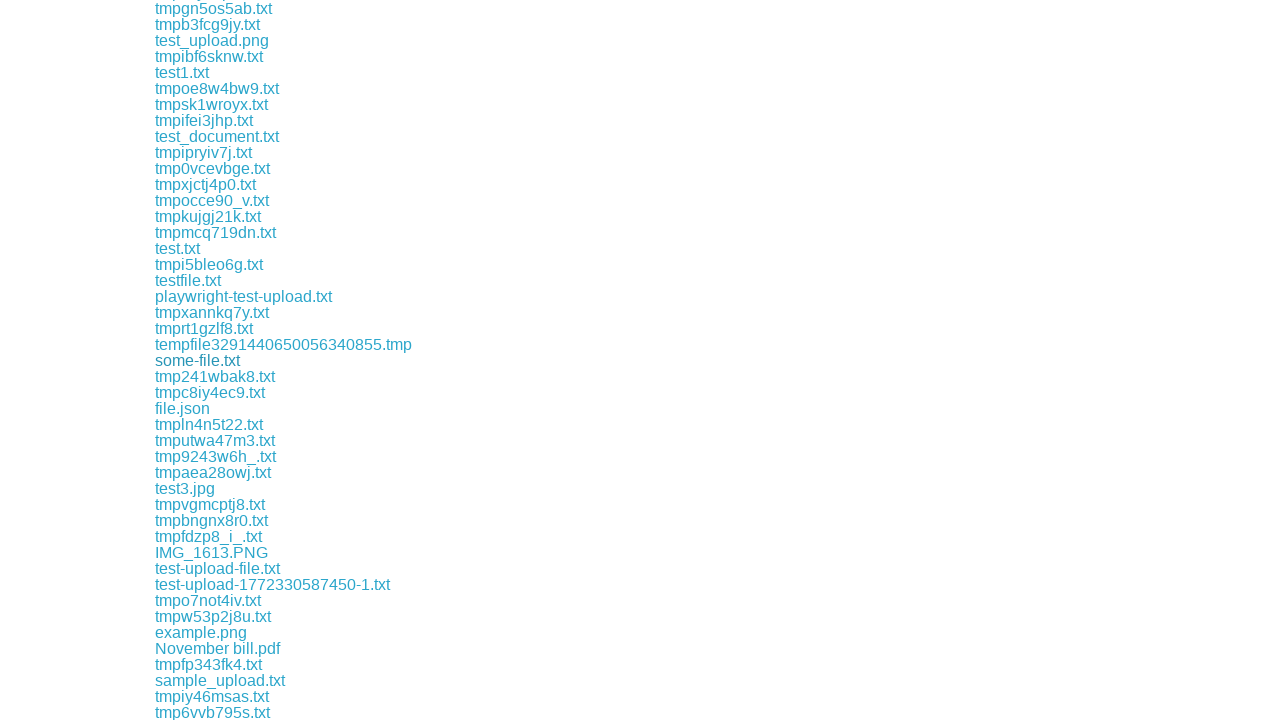